Tests navigation to Browse Languages page and then to languages starting with numbers, verifying 10 languages are listed

Starting URL: http://www.99-bottles-of-beer.net/

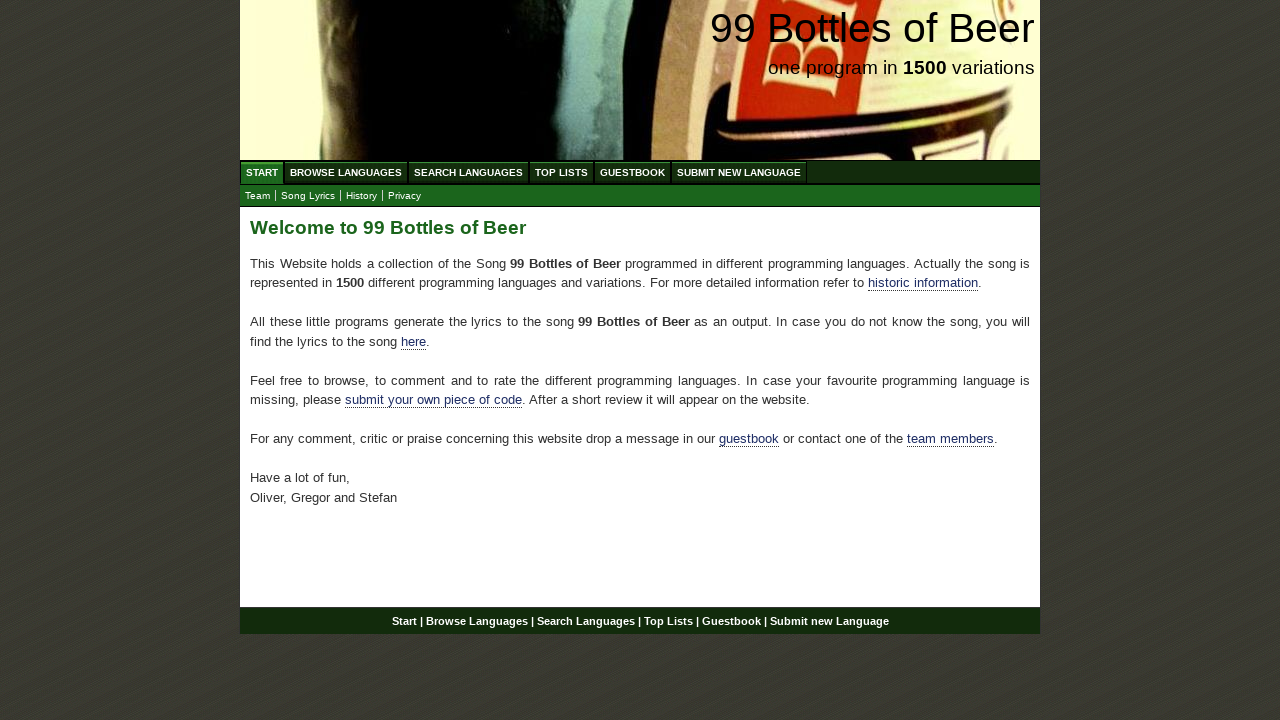

Clicked on Browse Languages link at (346, 172) on #menu a[href='/abc.html']
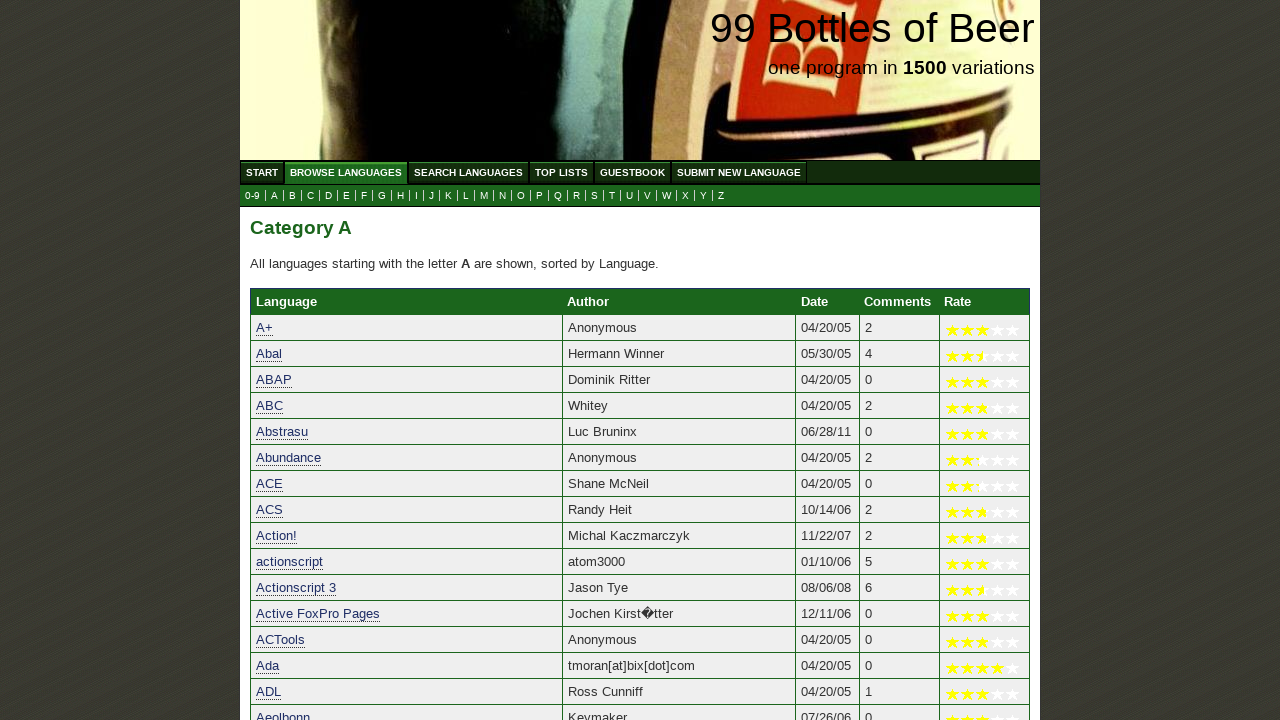

Clicked on 0-9 languages link at (252, 196) on a[href='0.html']
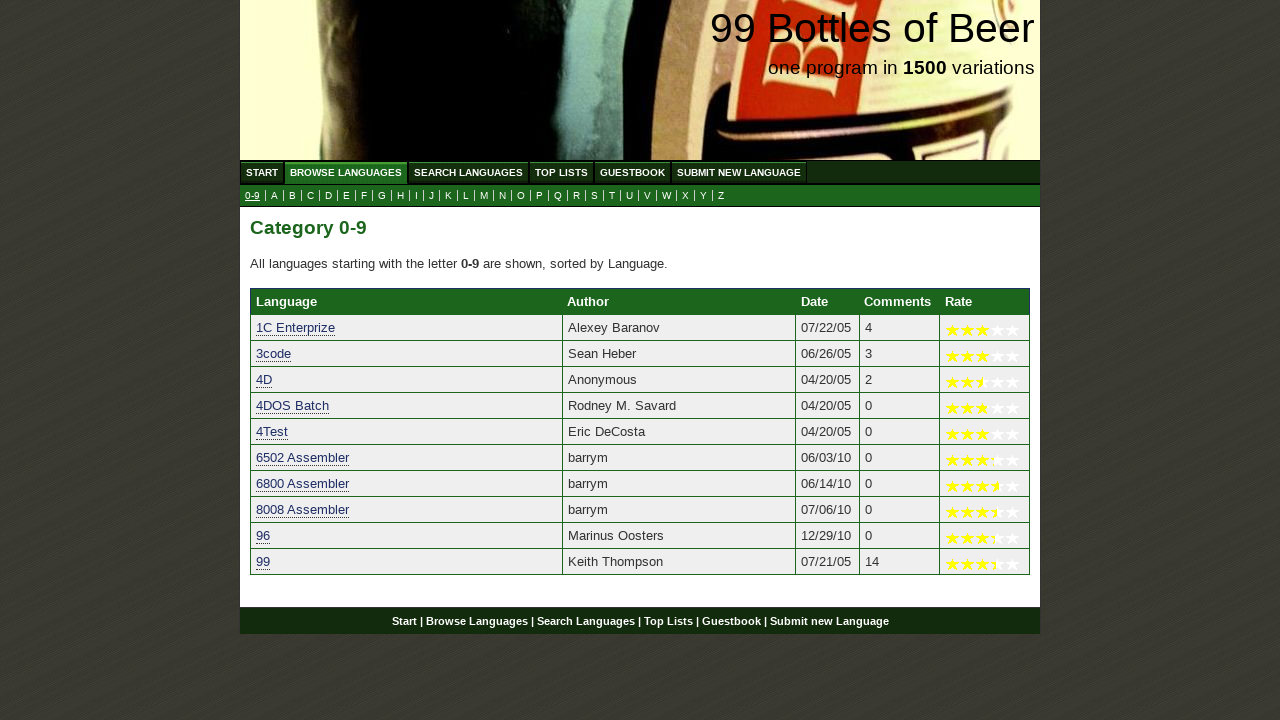

Language list loaded successfully
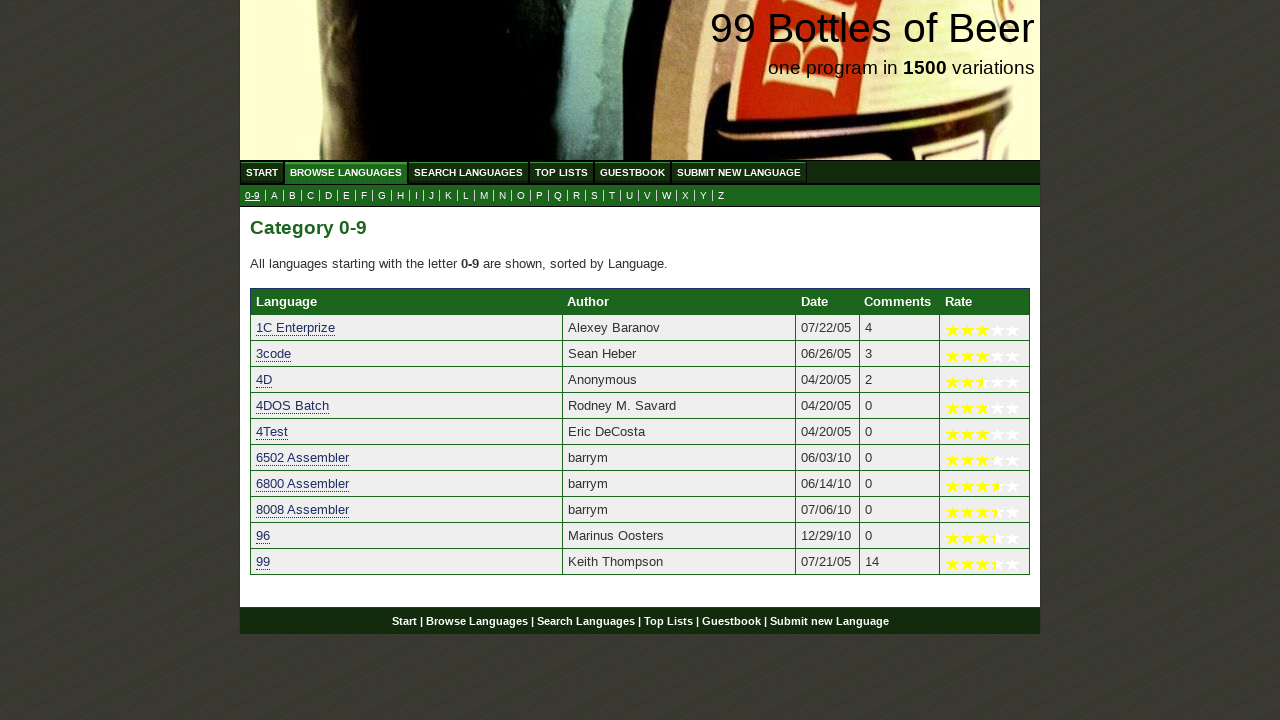

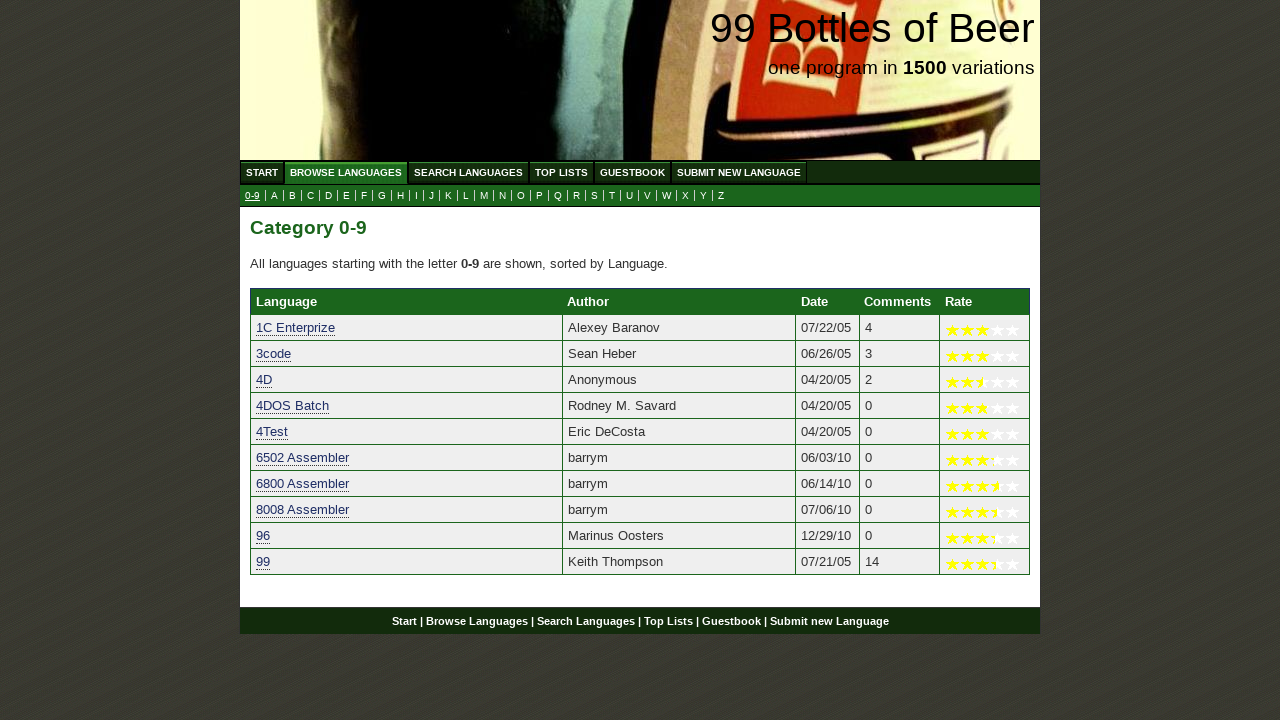